Tests element highlighting by navigating to a page with a large table, finding a specific element by ID, and visually highlighting it with a red dashed border using JavaScript style manipulation.

Starting URL: http://the-internet.herokuapp.com/large

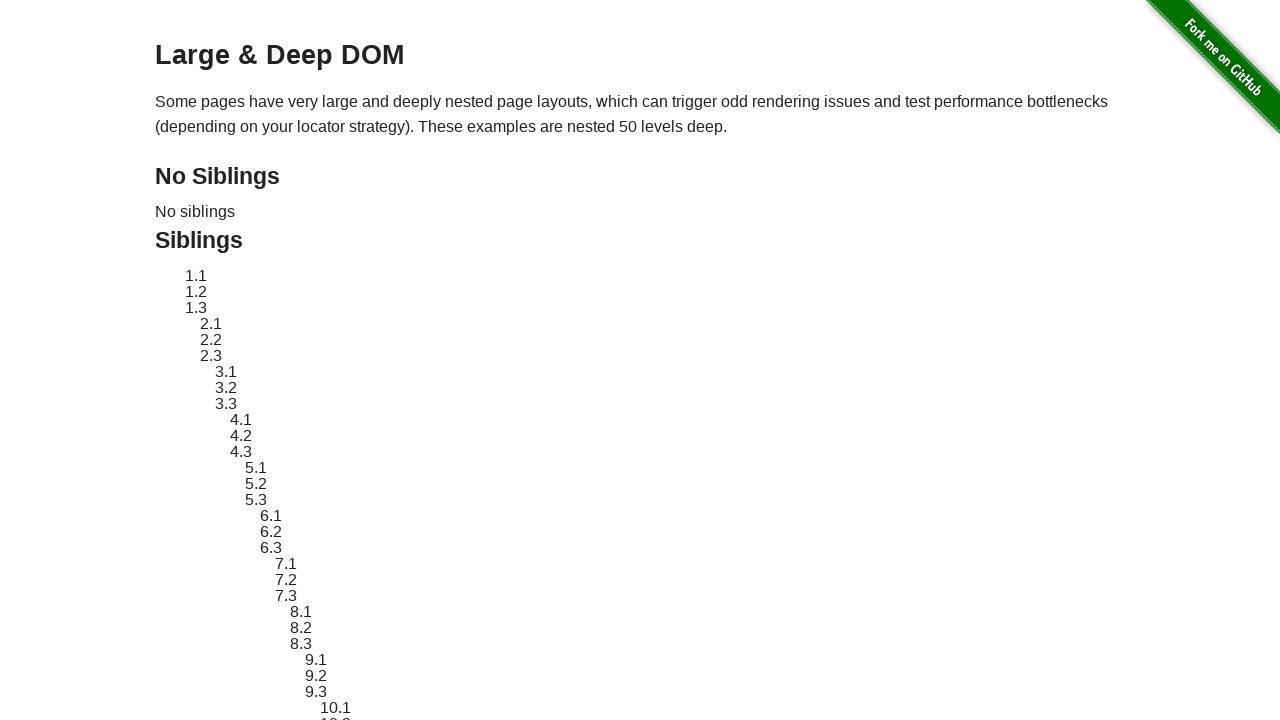

Navigated to large table page
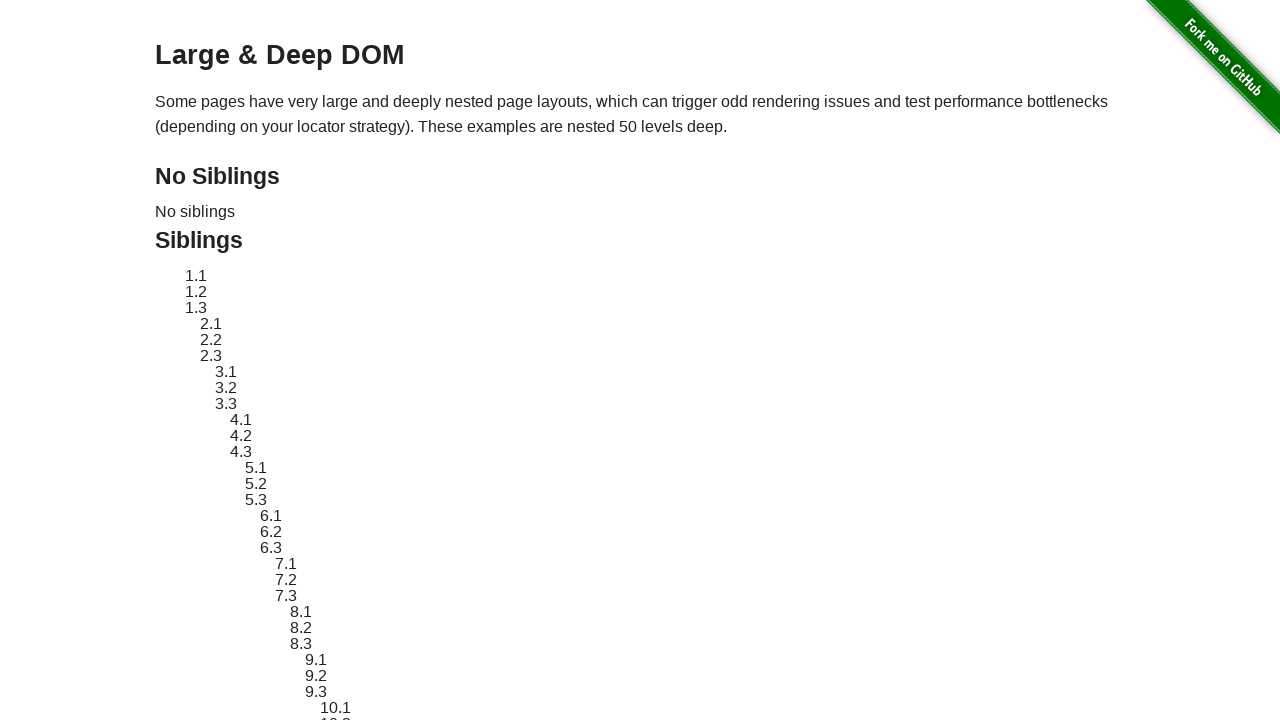

Target element #sibling-2.3 is now visible
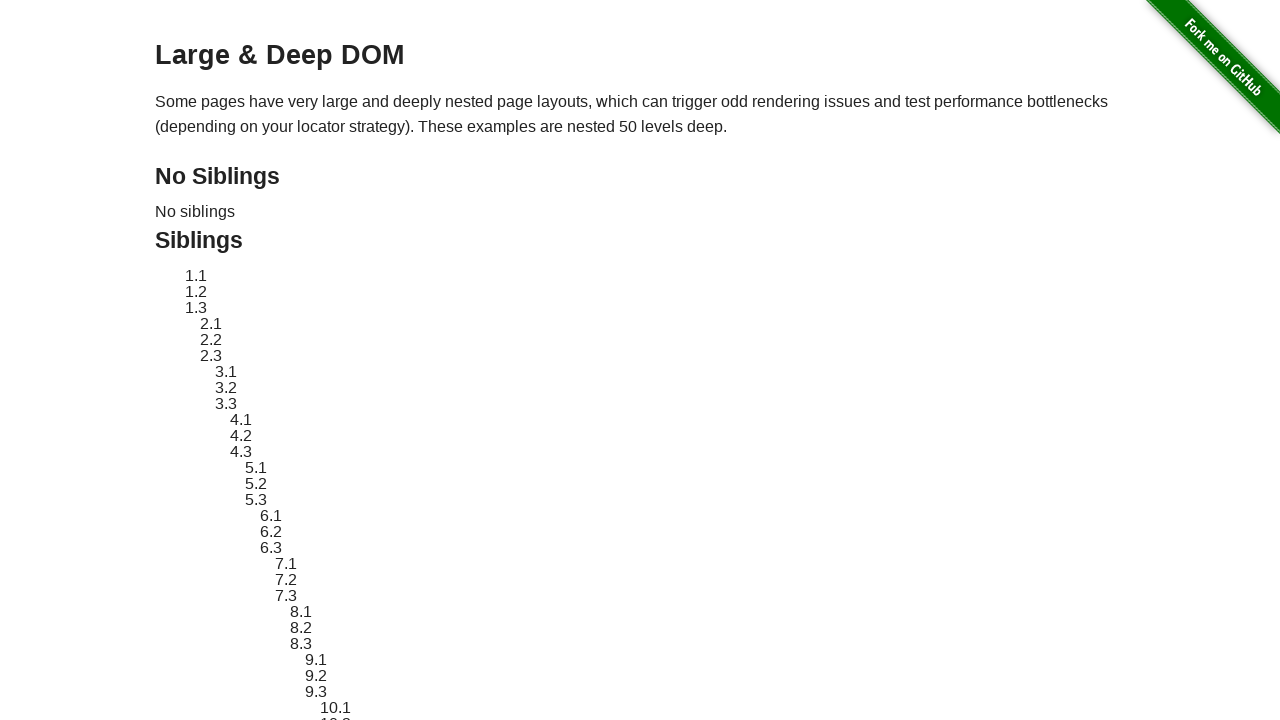

Located target element
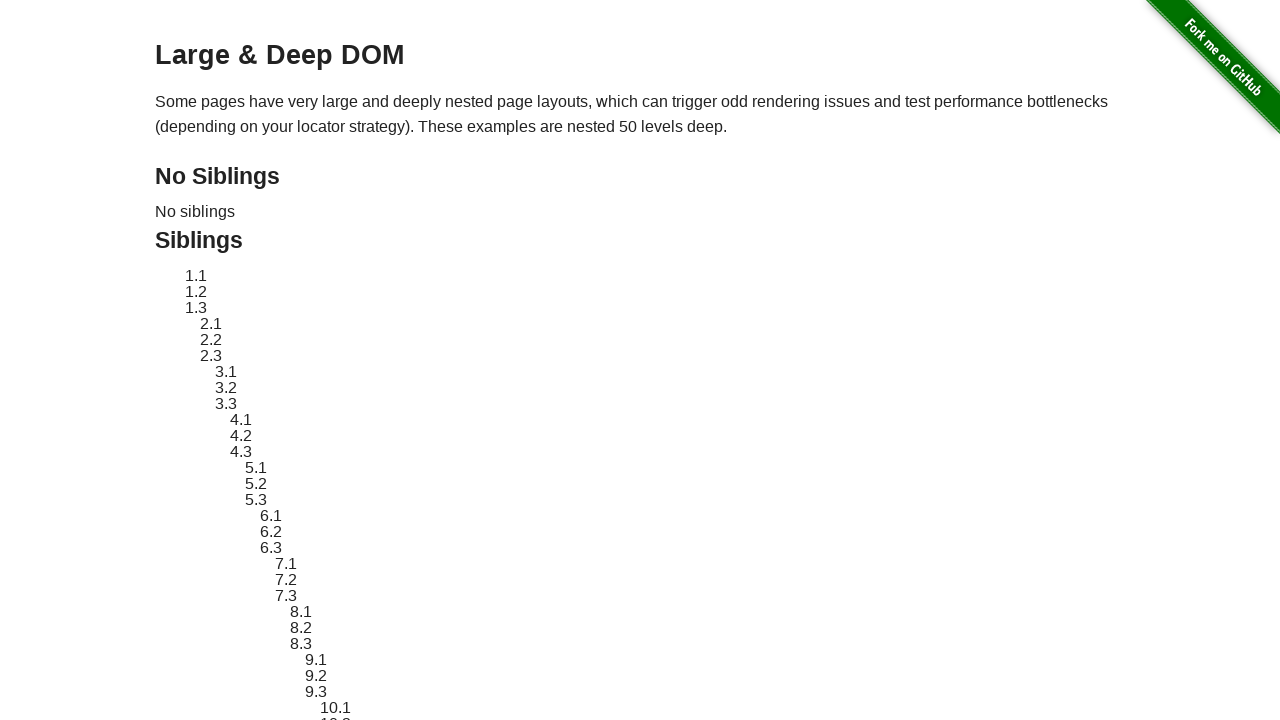

Stored original element style
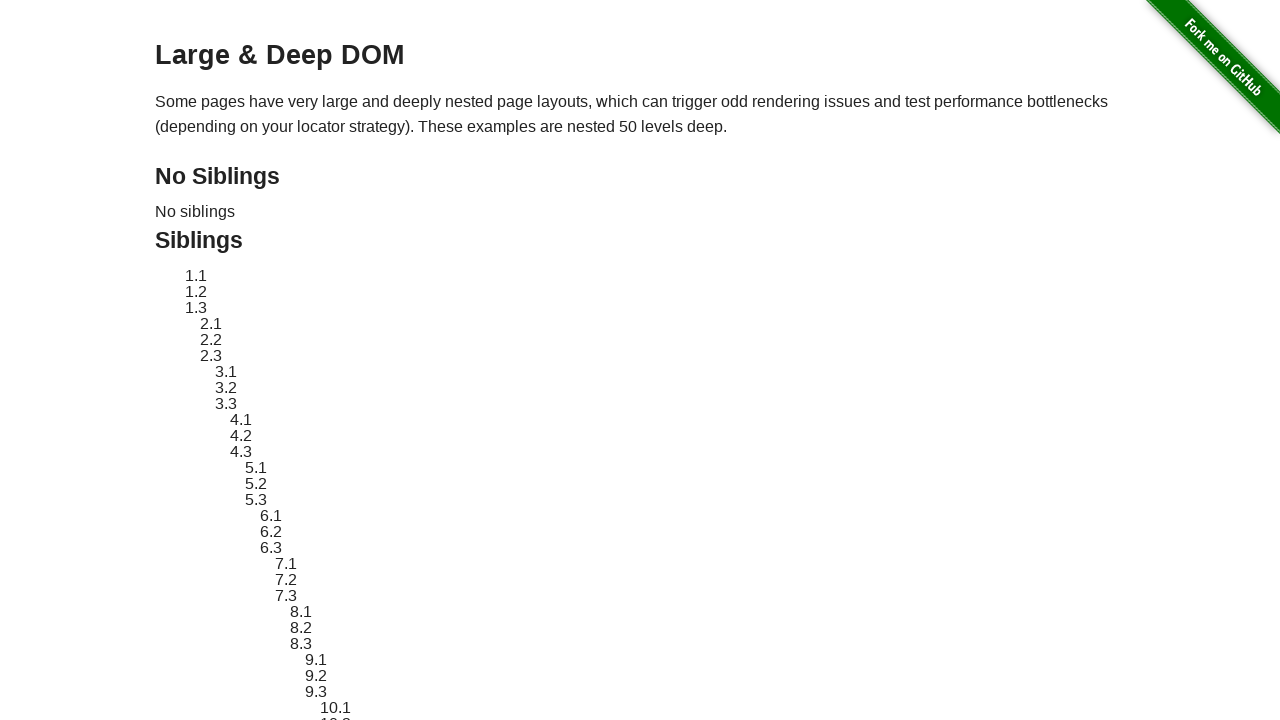

Applied red dashed border highlight to target element
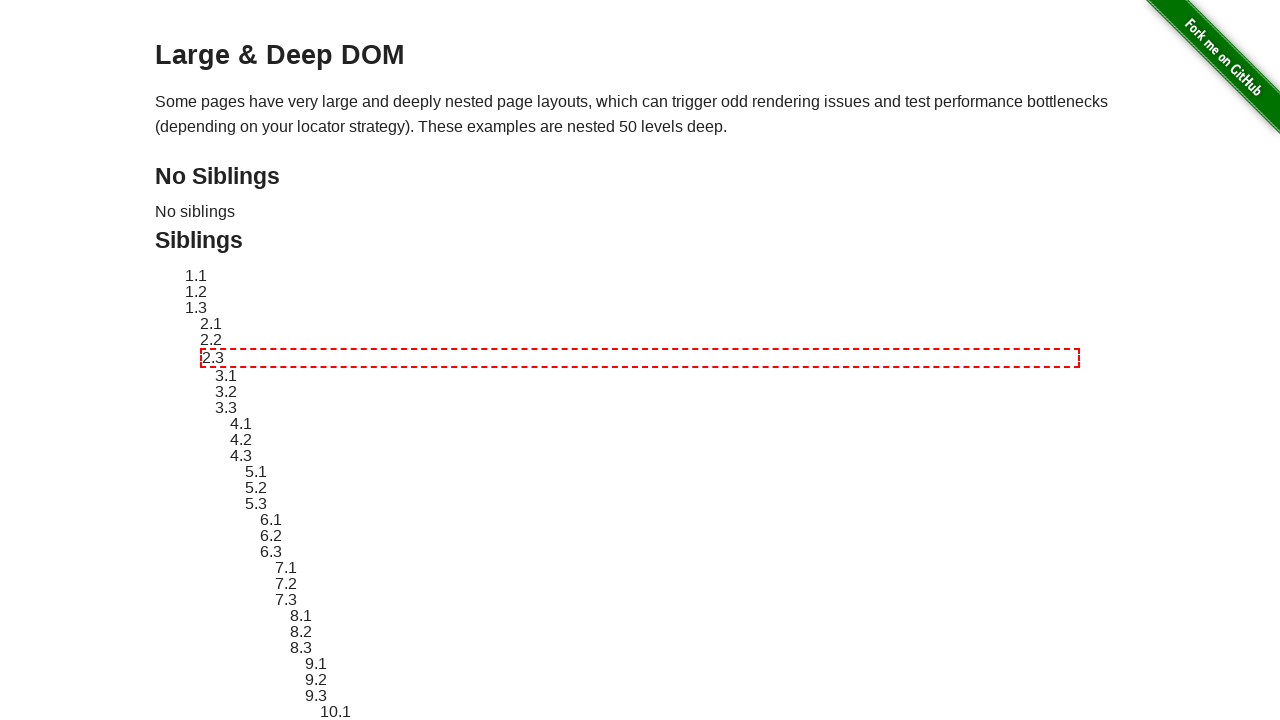

Waited 2 seconds to observe the highlight
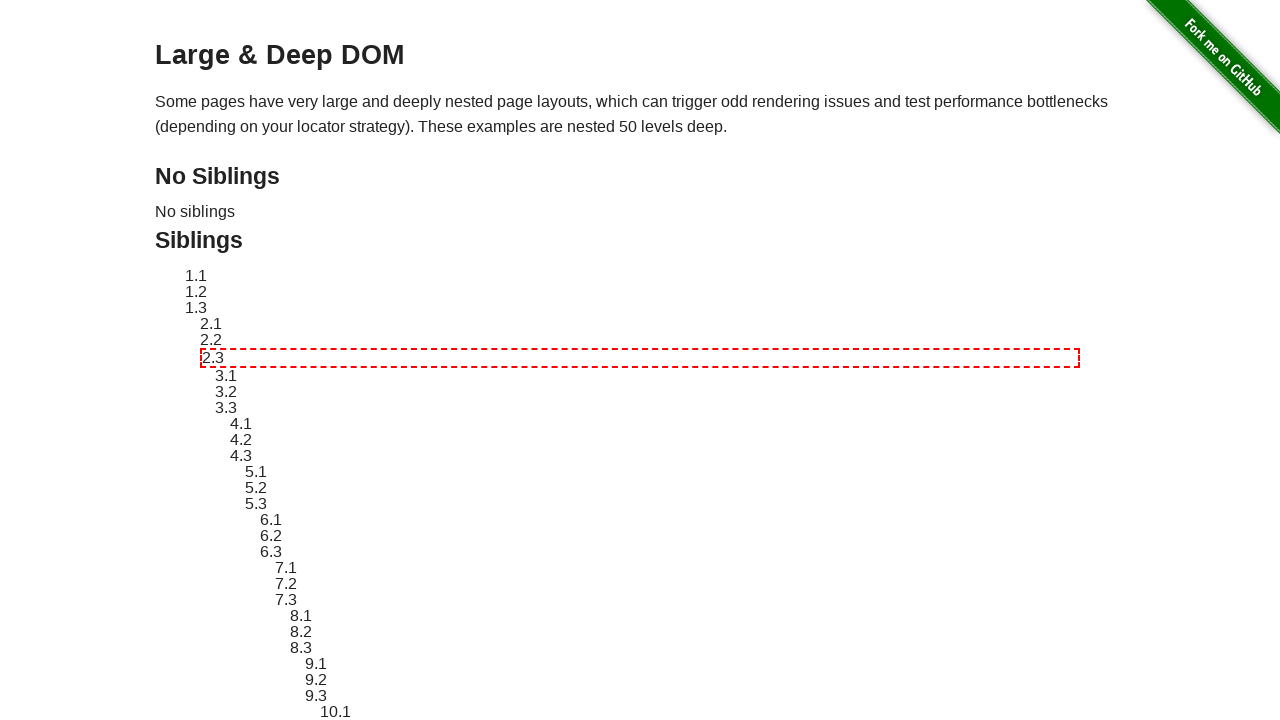

Reverted element style to original
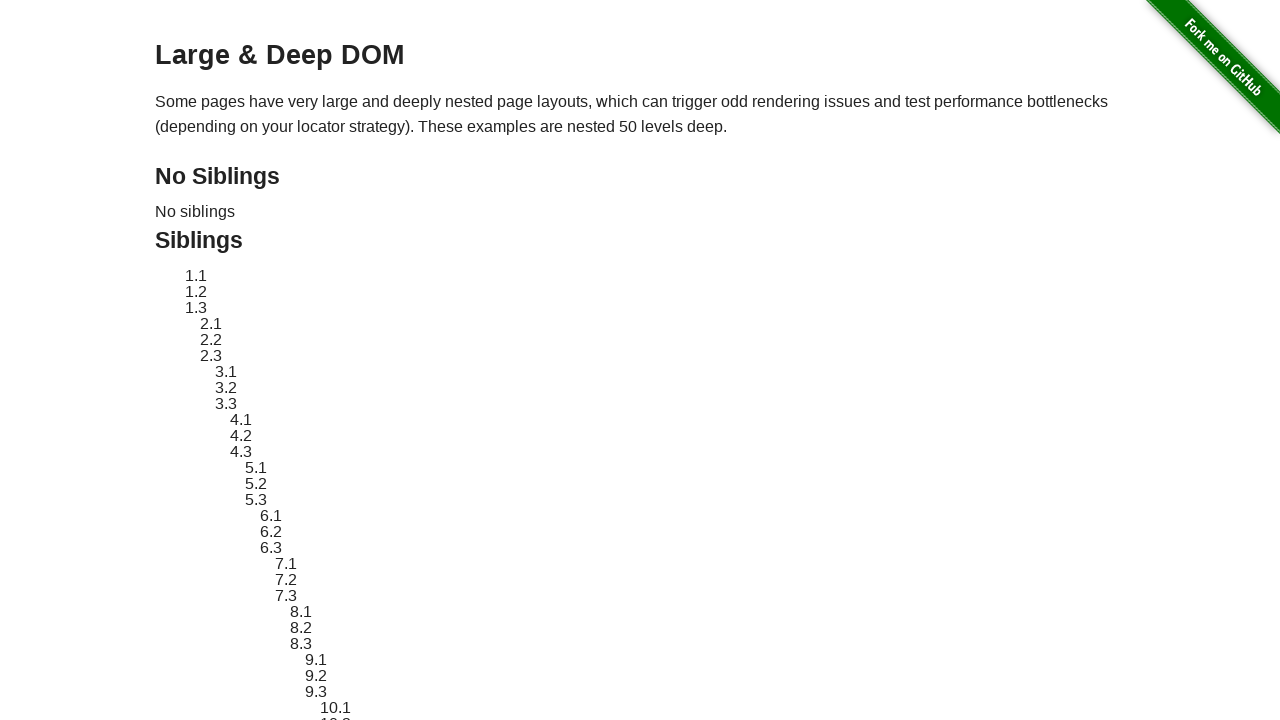

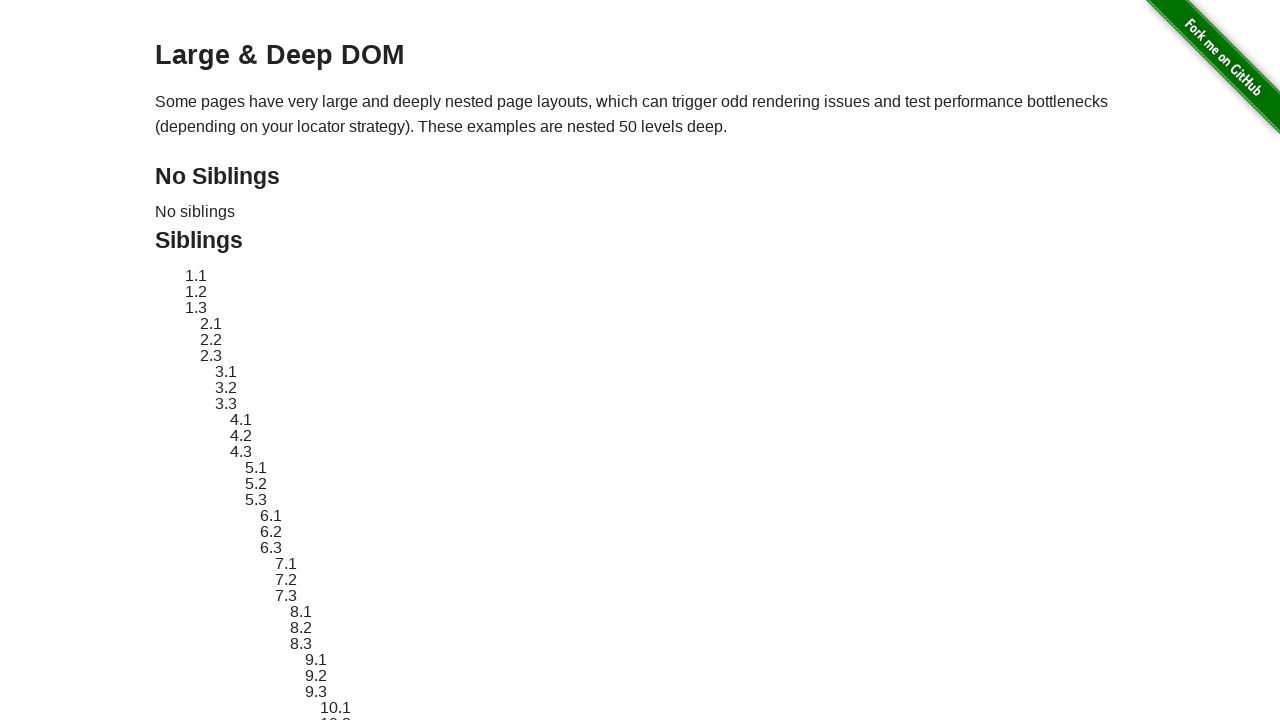